Tests draggable element functionality by dragging a square element to different positions on the page using click-and-hold and move operations

Starting URL: http://automation-practice.emilos.pl/draggable.php

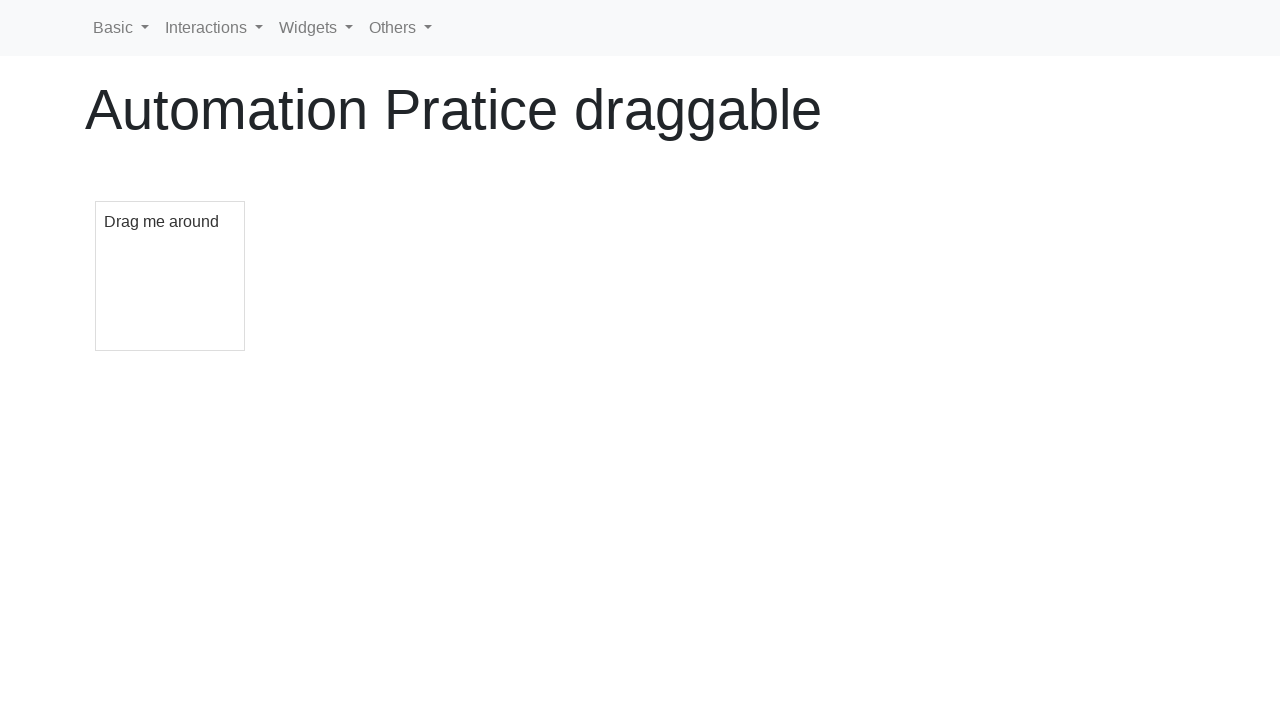

Located draggable square element
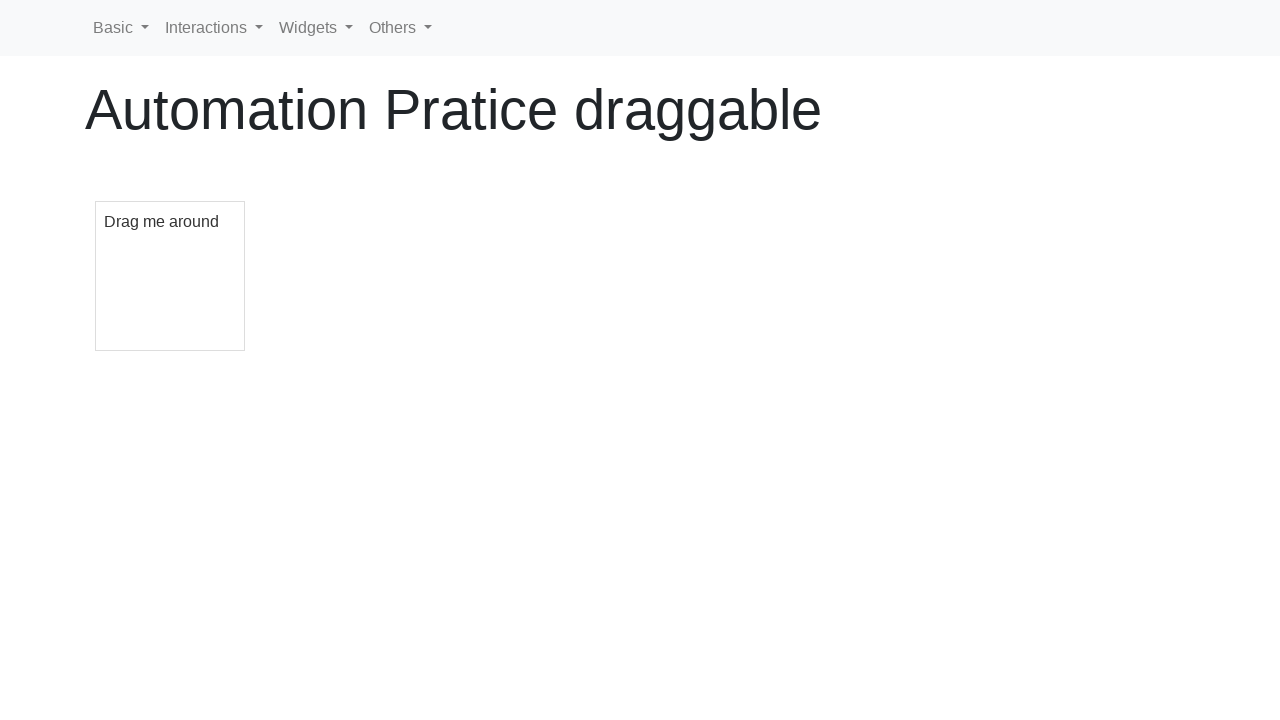

Retrieved bounding box of draggable square
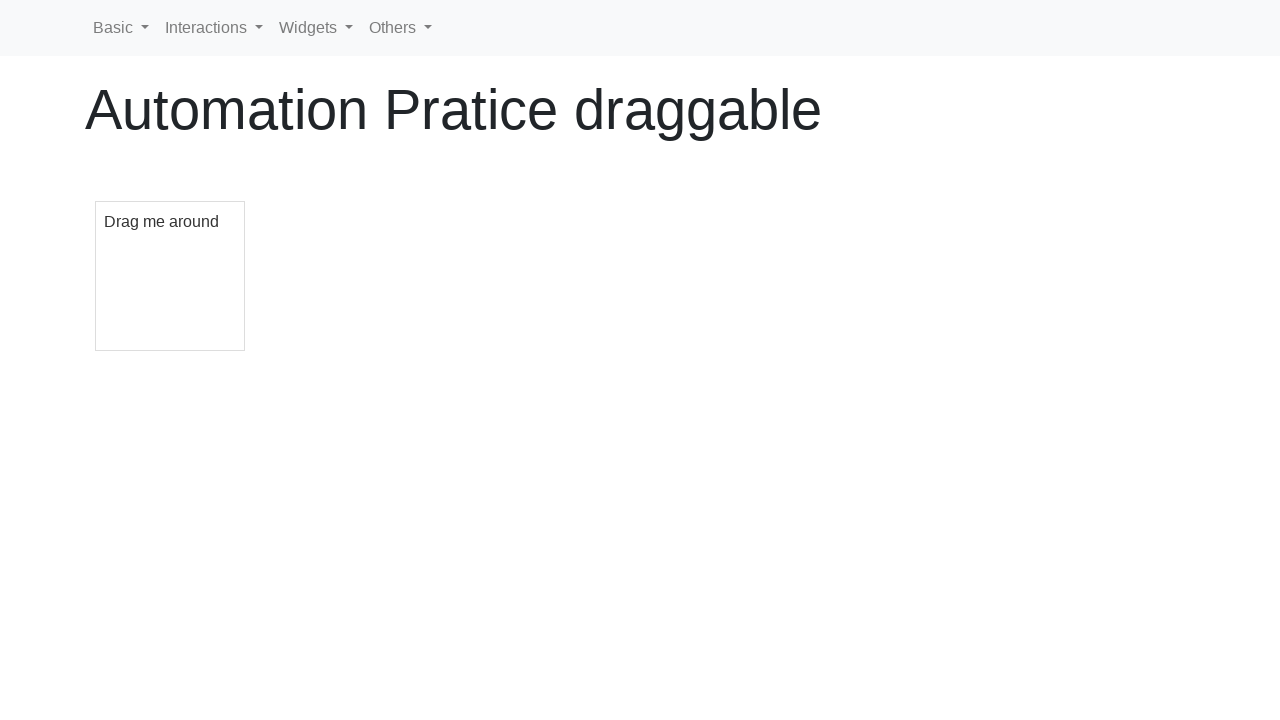

Extracted square dimensions and position
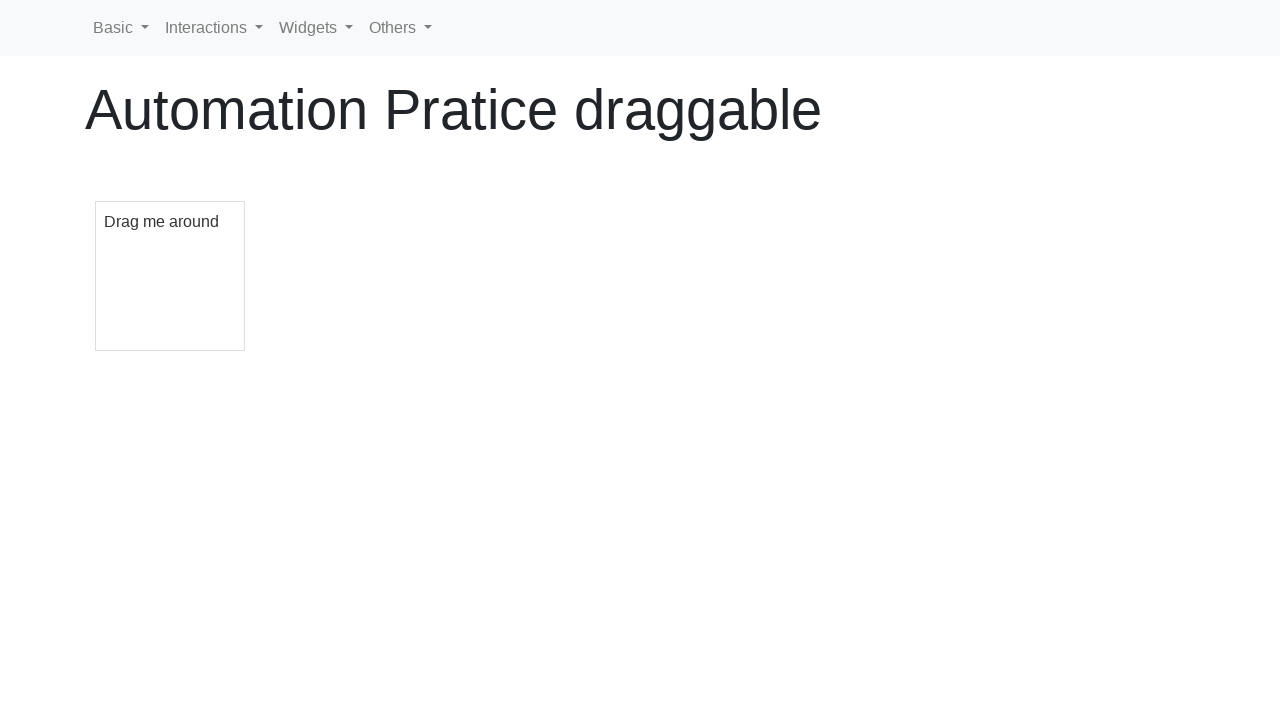

Retrieved viewport size
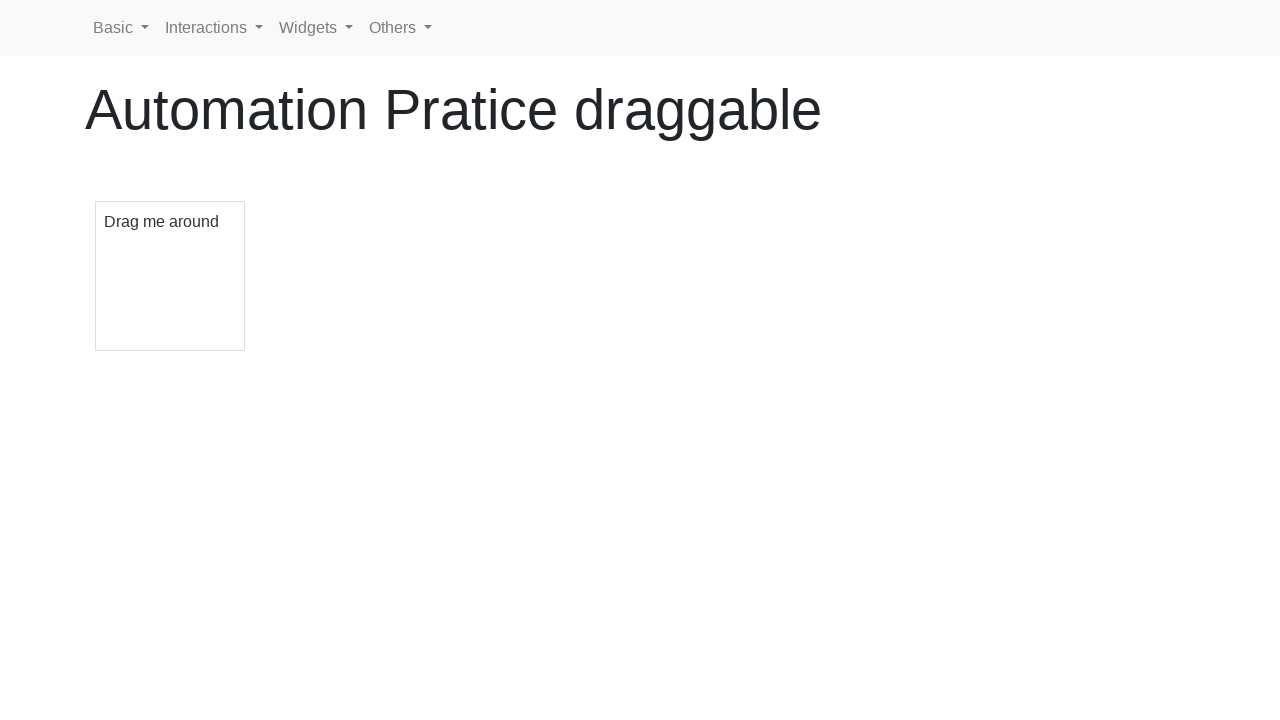

Extracted viewport dimensions
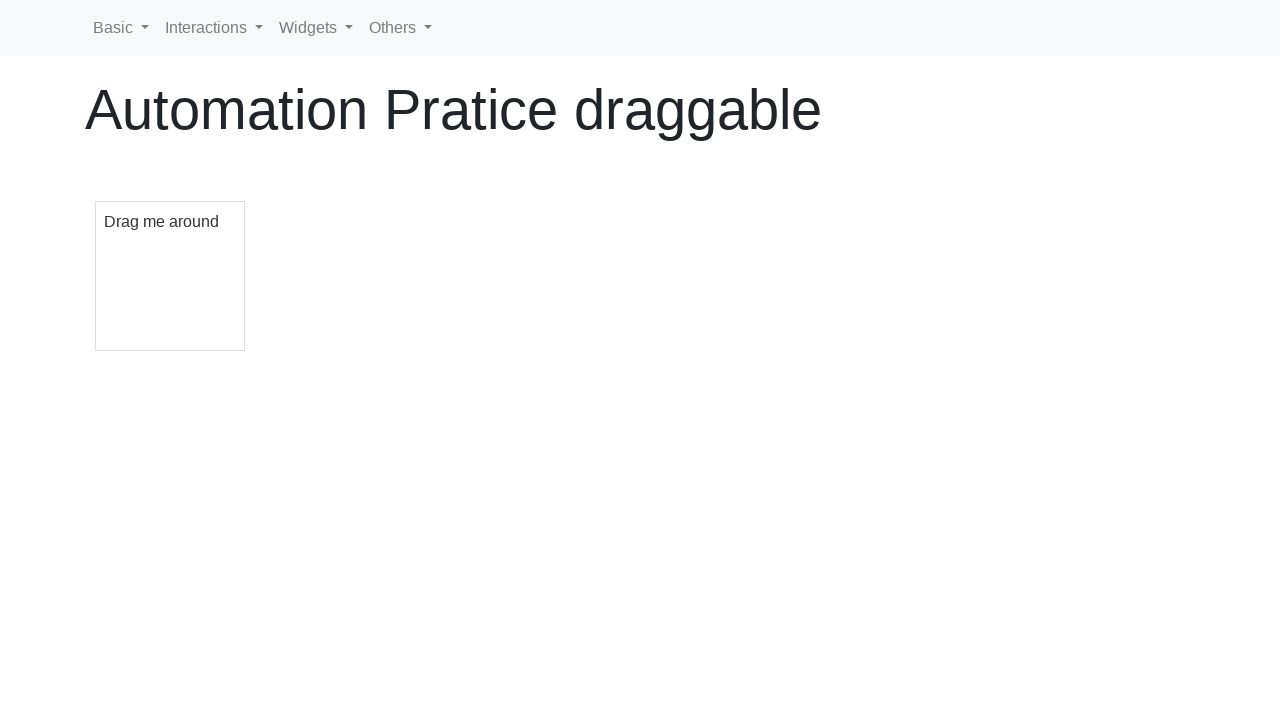

Moved mouse to center of draggable square at (170, 276)
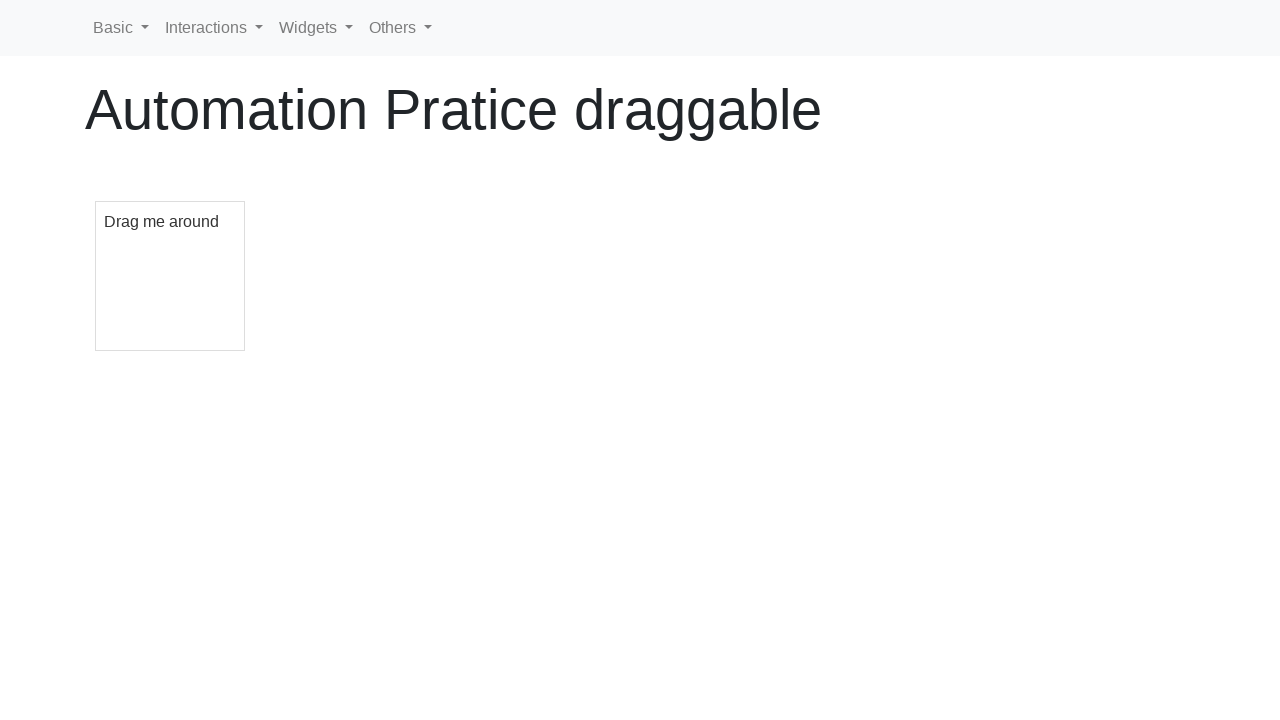

Pressed mouse button down to start drag at (170, 276)
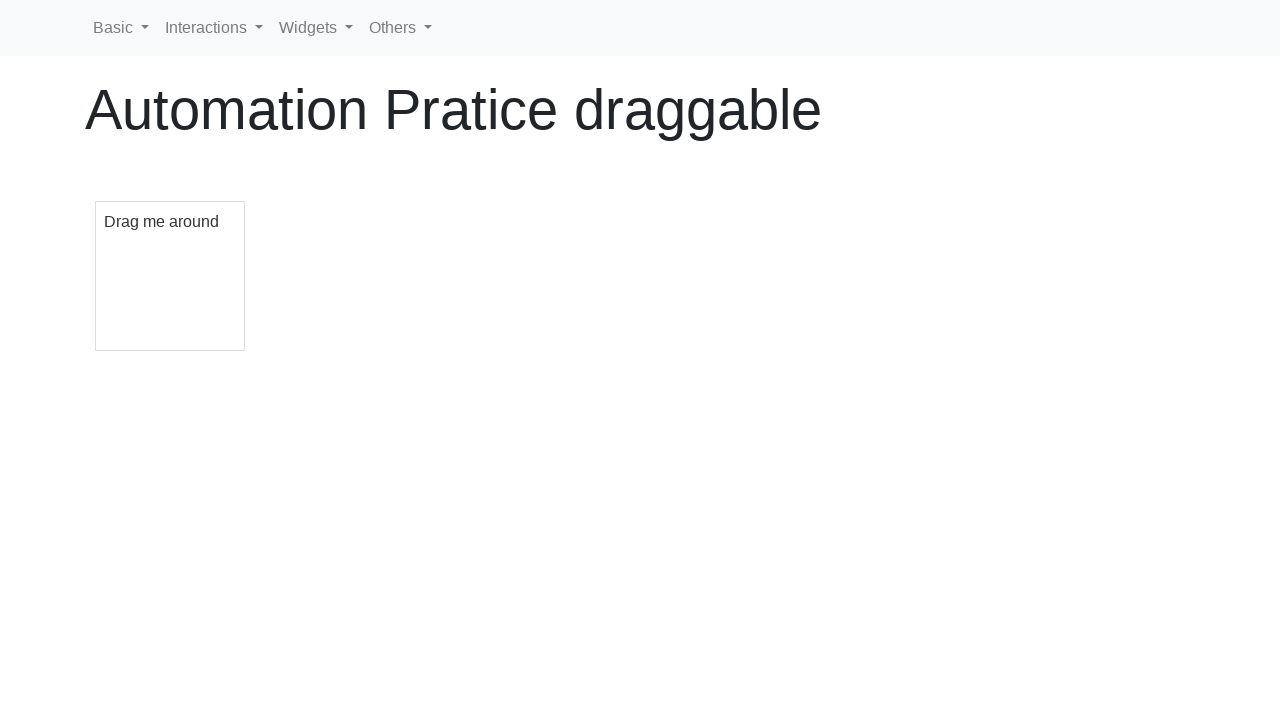

Dragged square to top-right corner at (1205, 75)
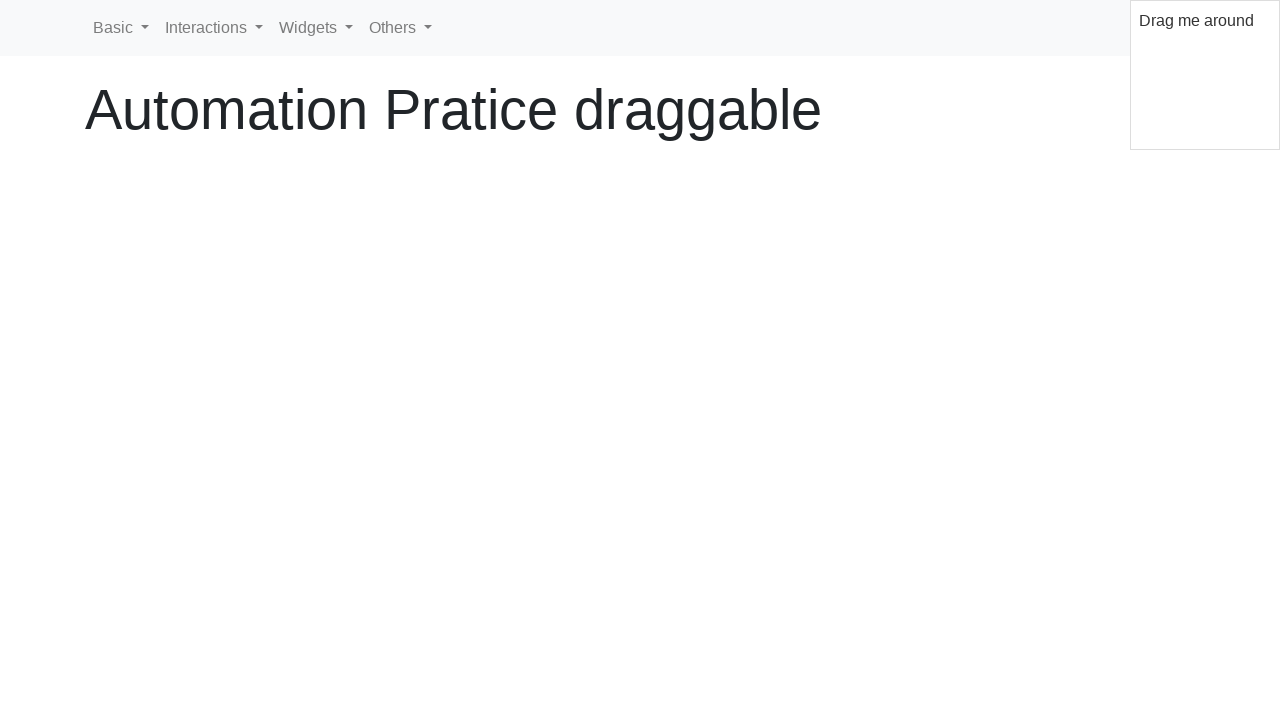

Dragged square to bottom-right corner at (1205, 645)
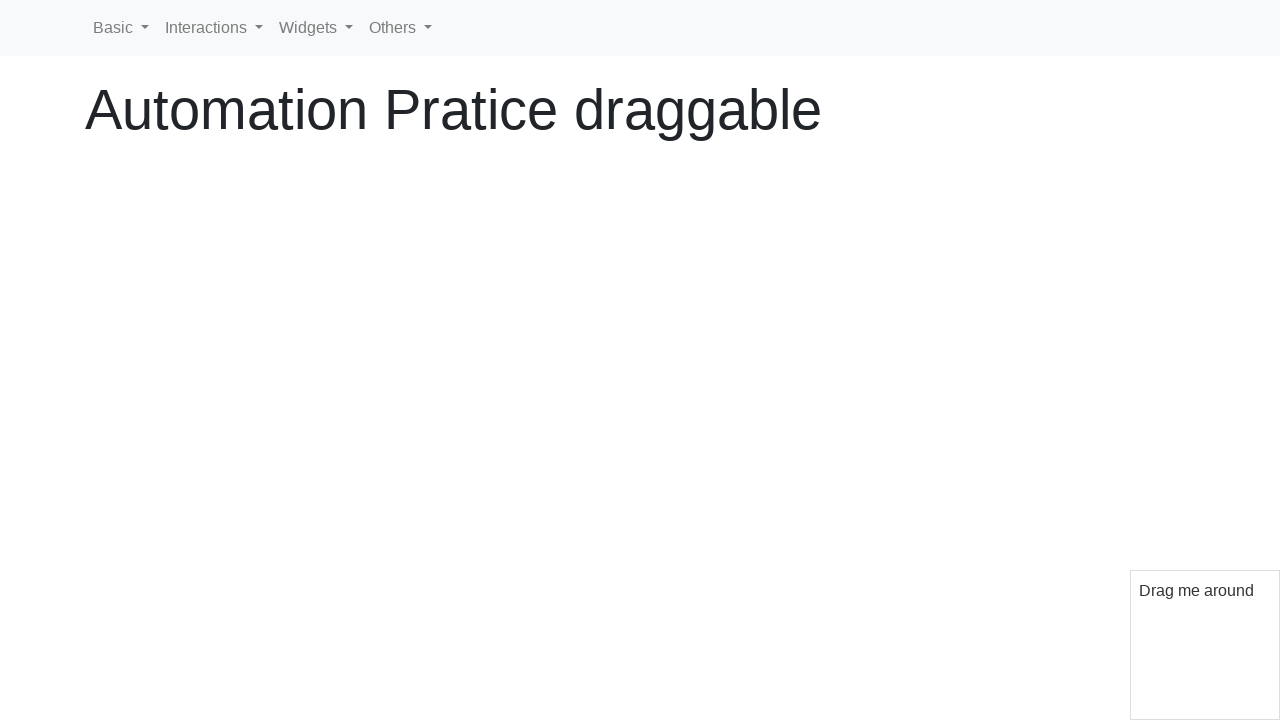

Dragged square to center of viewport at (640, 360)
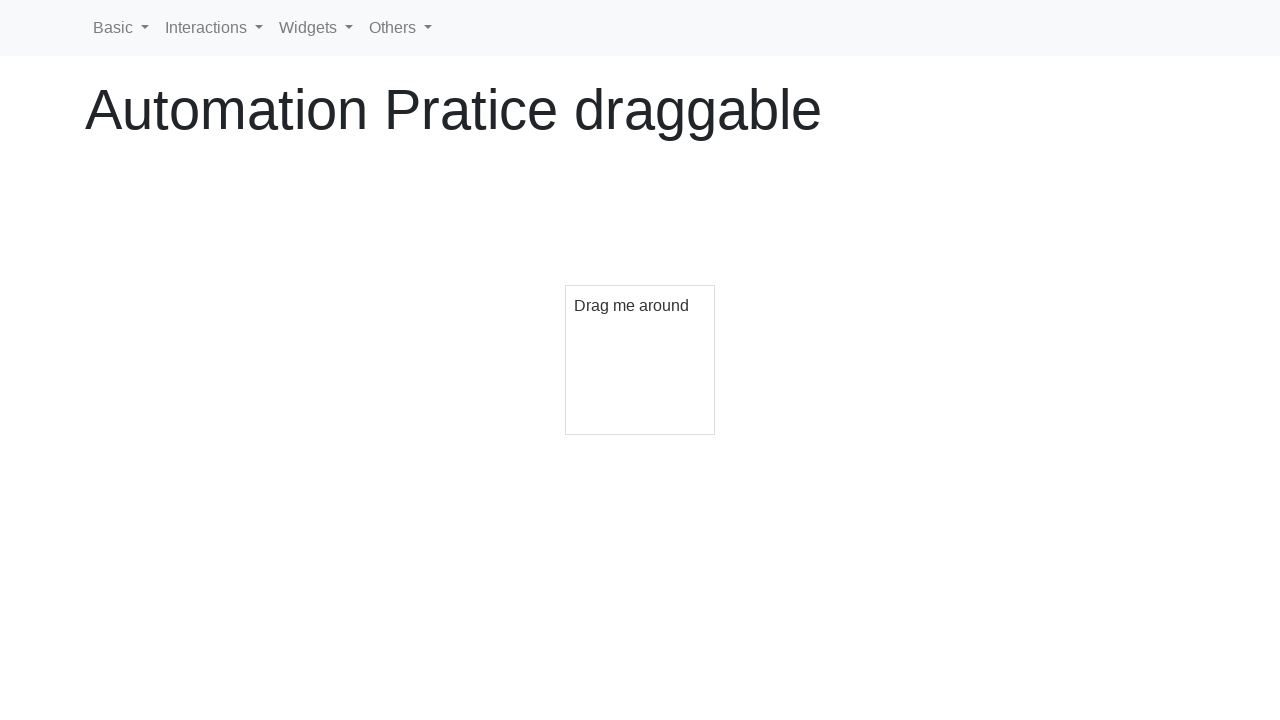

Dragged square to bottom-left corner at (75, 645)
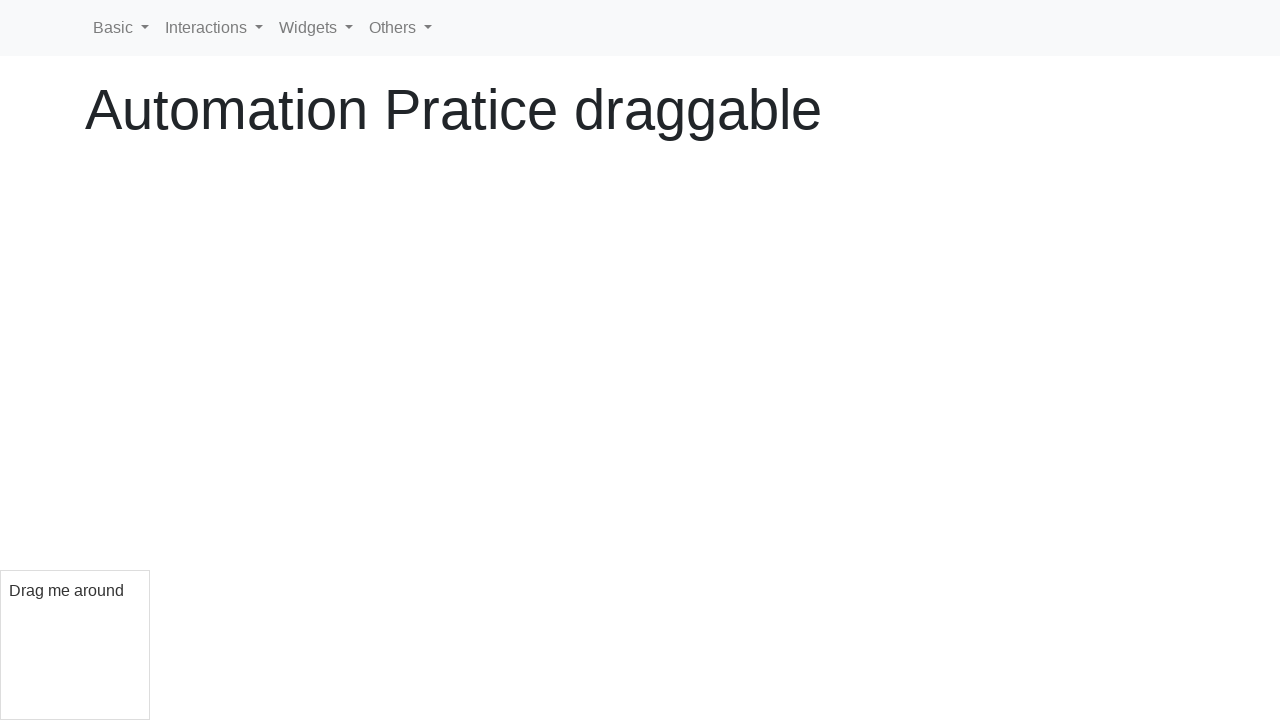

Released mouse button to complete drag operation at (75, 645)
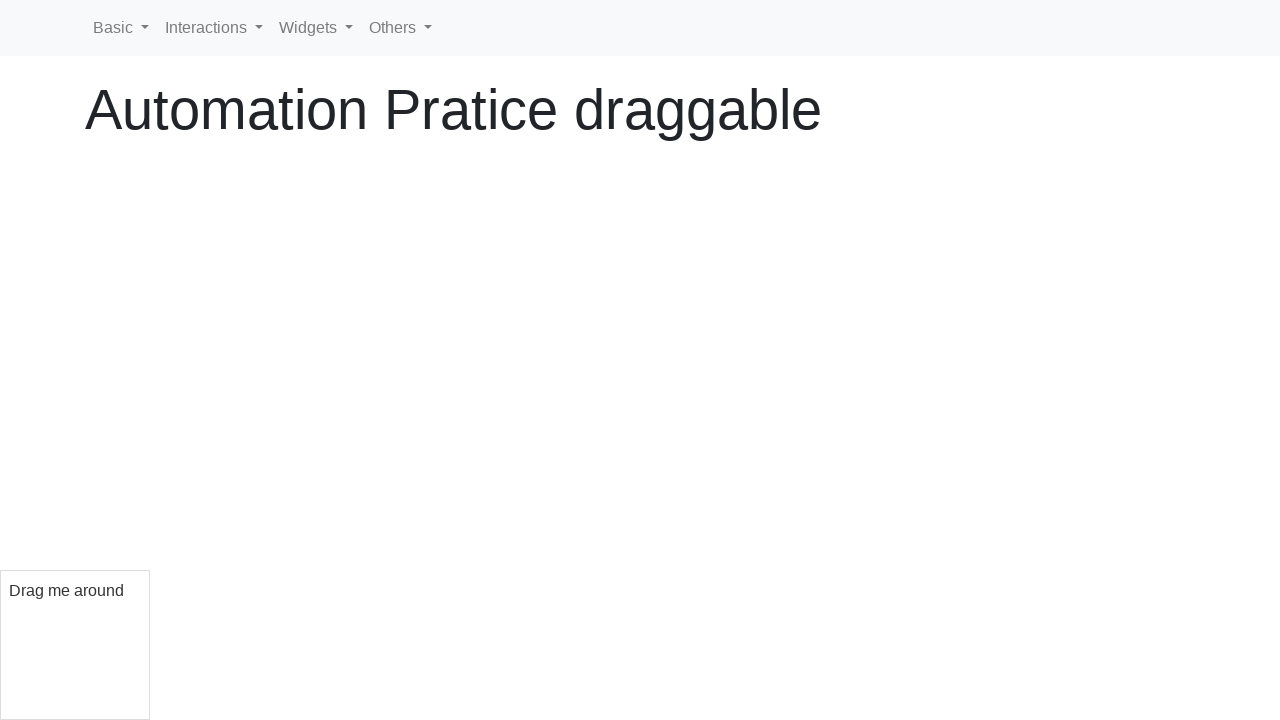

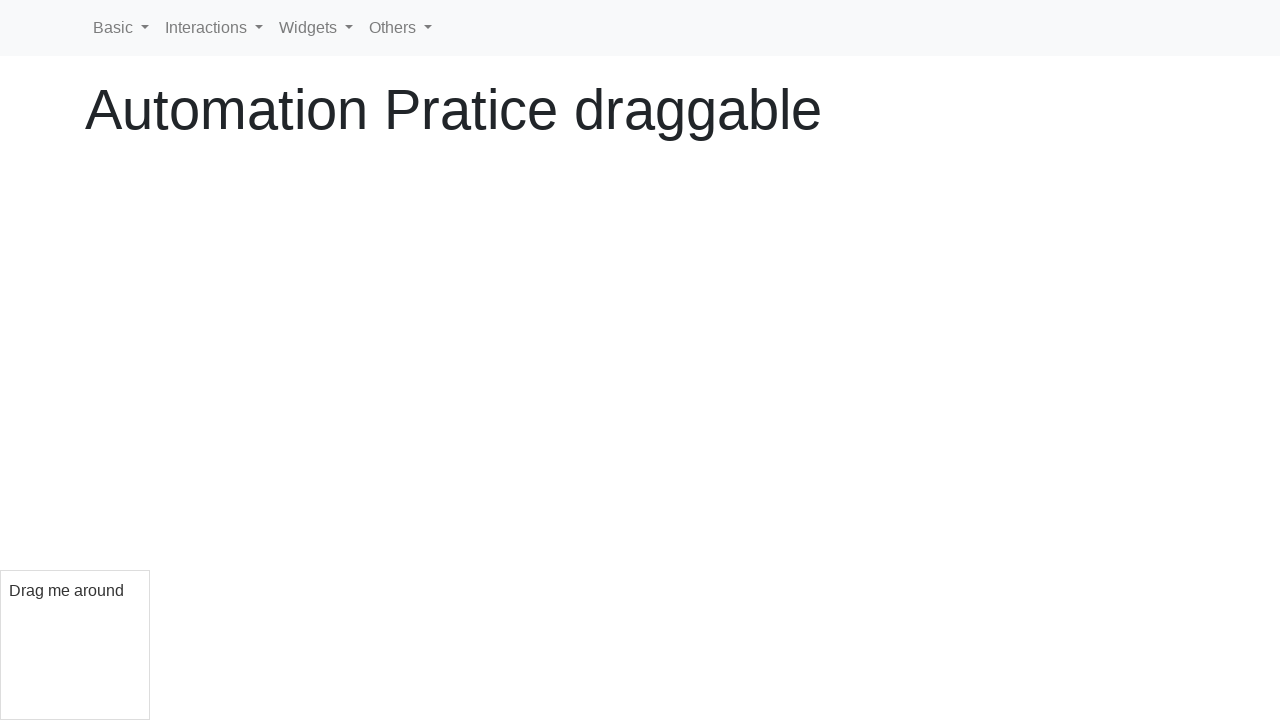